Tests a registration form by filling in first name, last name, and email fields, submitting the form, and verifying the success message appears.

Starting URL: http://suninjuly.github.io/registration1.html

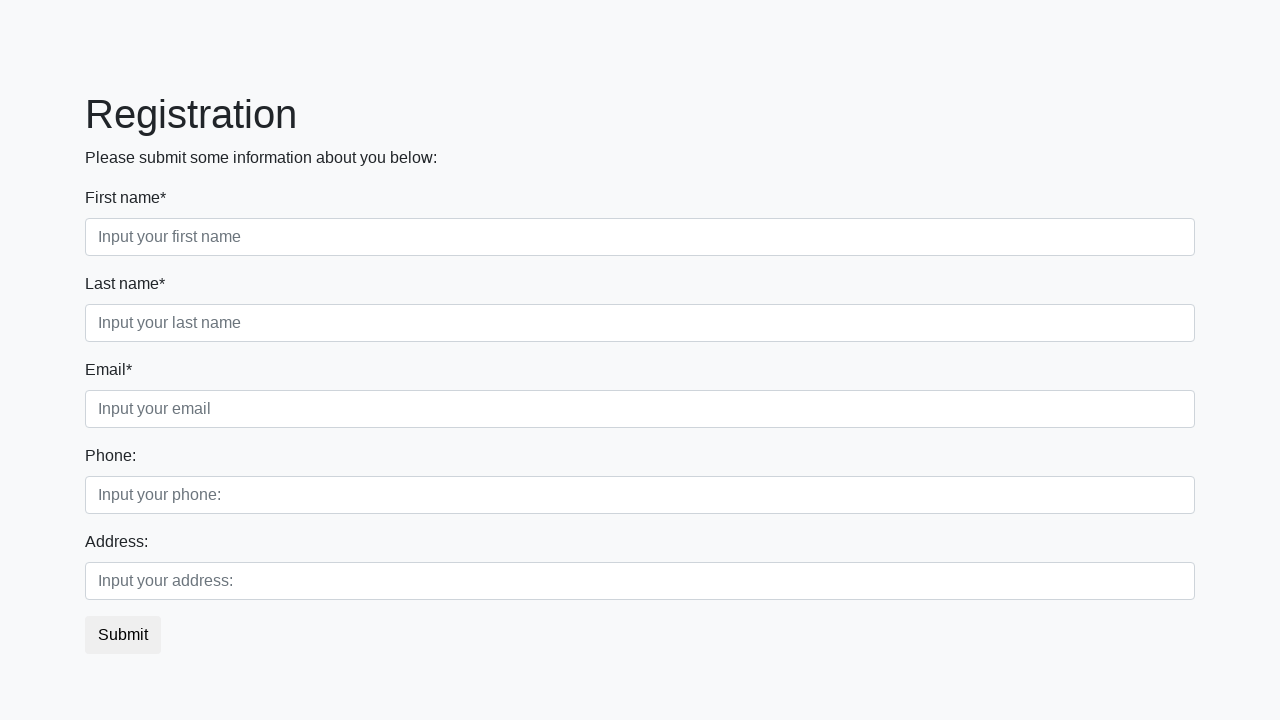

Filled first name field with 'Ivan' on input[placeholder="Input your first name"]
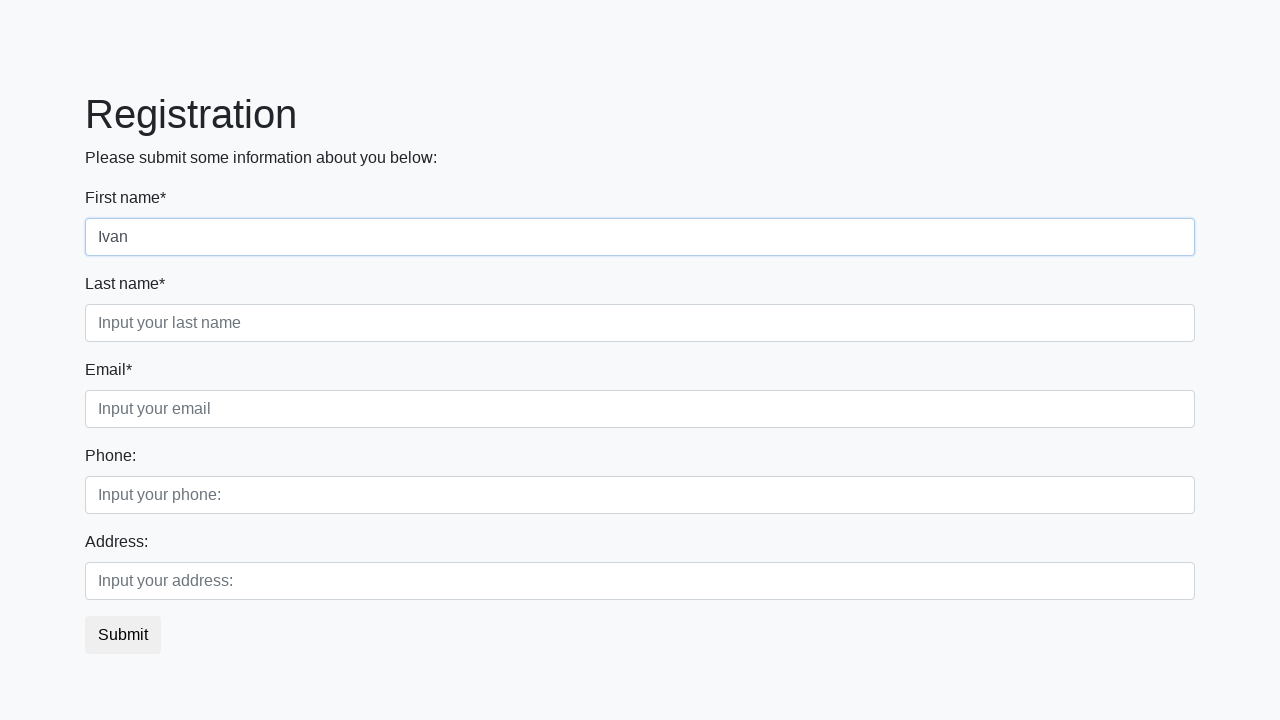

Filled last name field with 'Ivanov' on input[placeholder="Input your last name"]
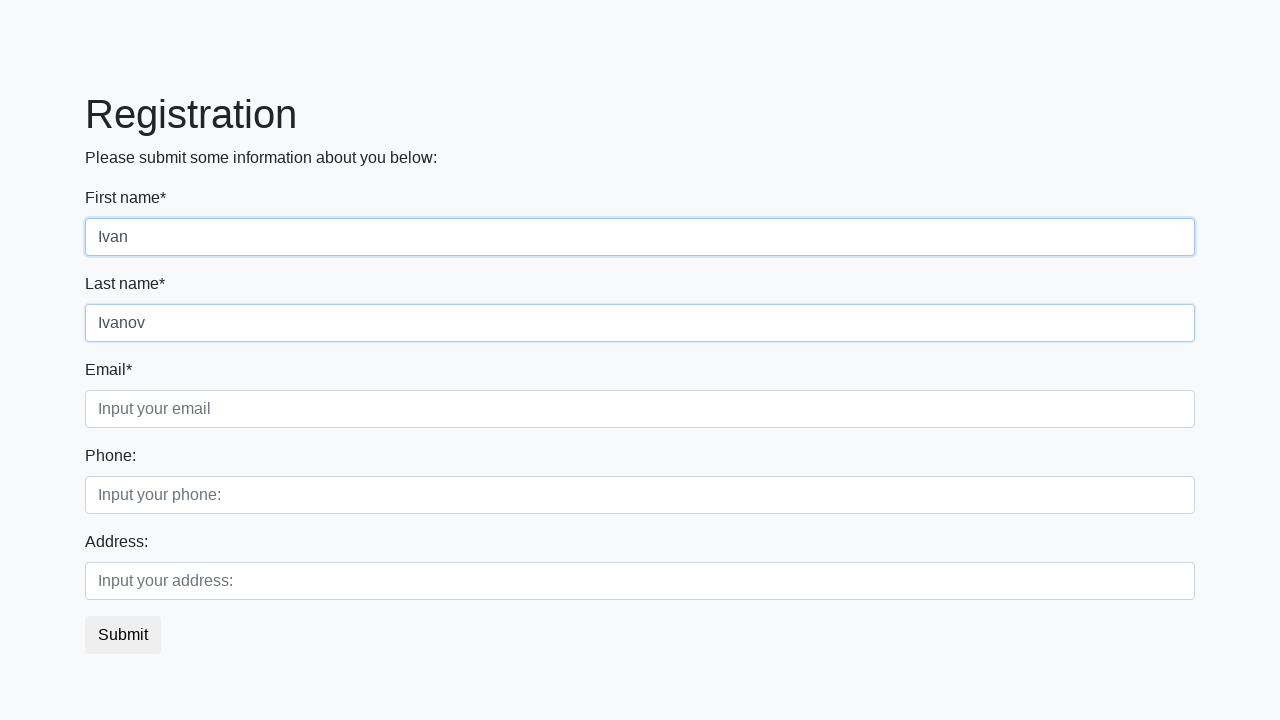

Filled email field with 'ivanov@gmail.com' on input[placeholder="Input your email"]
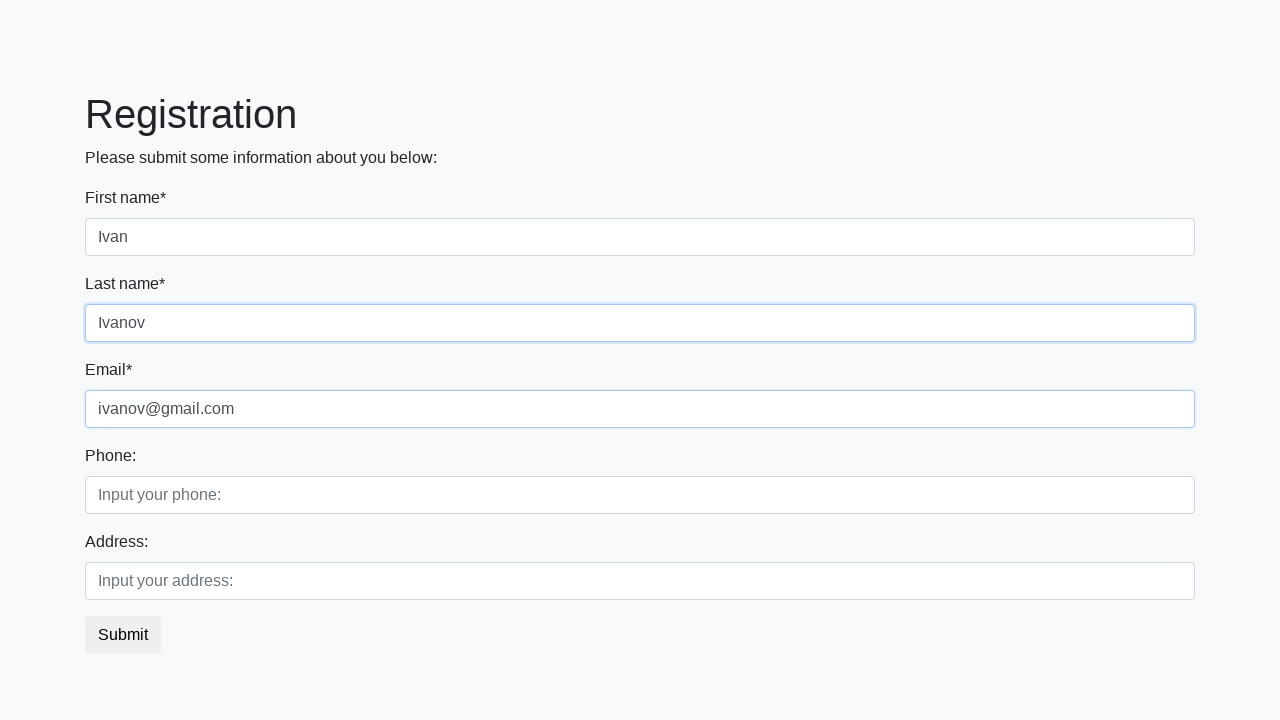

Clicked the submit button at (123, 635) on button.btn
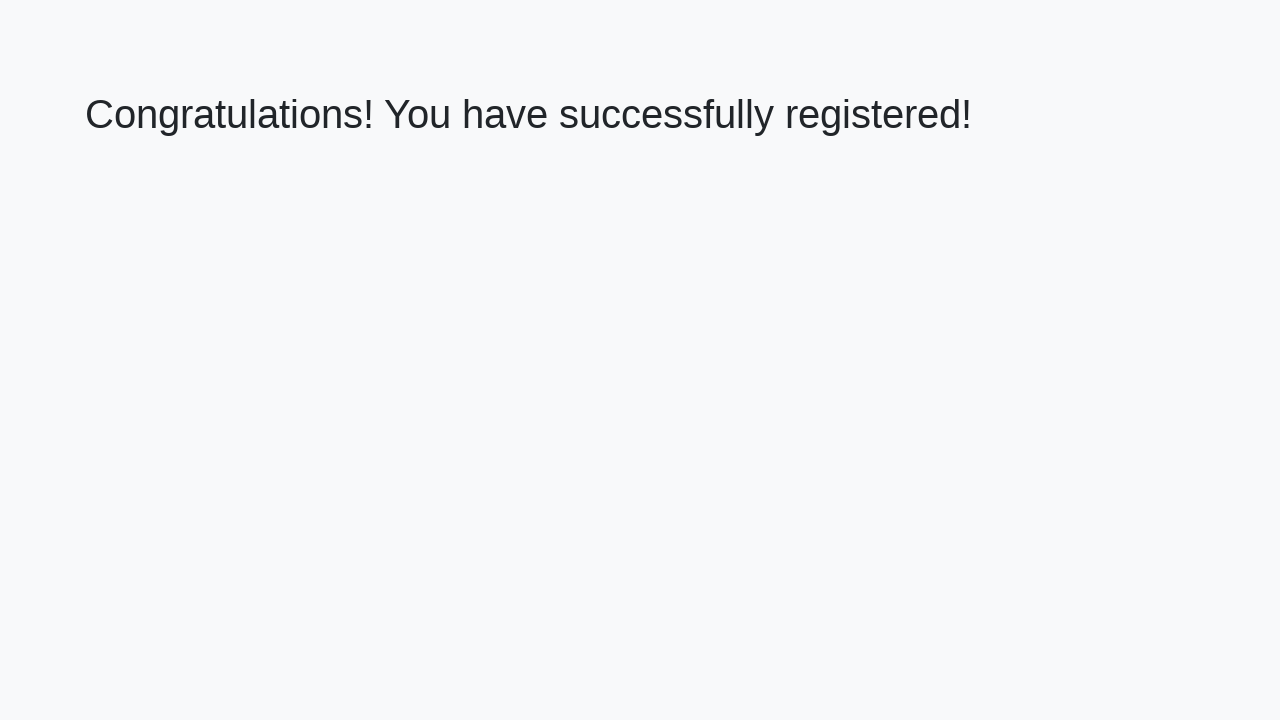

Success message element loaded
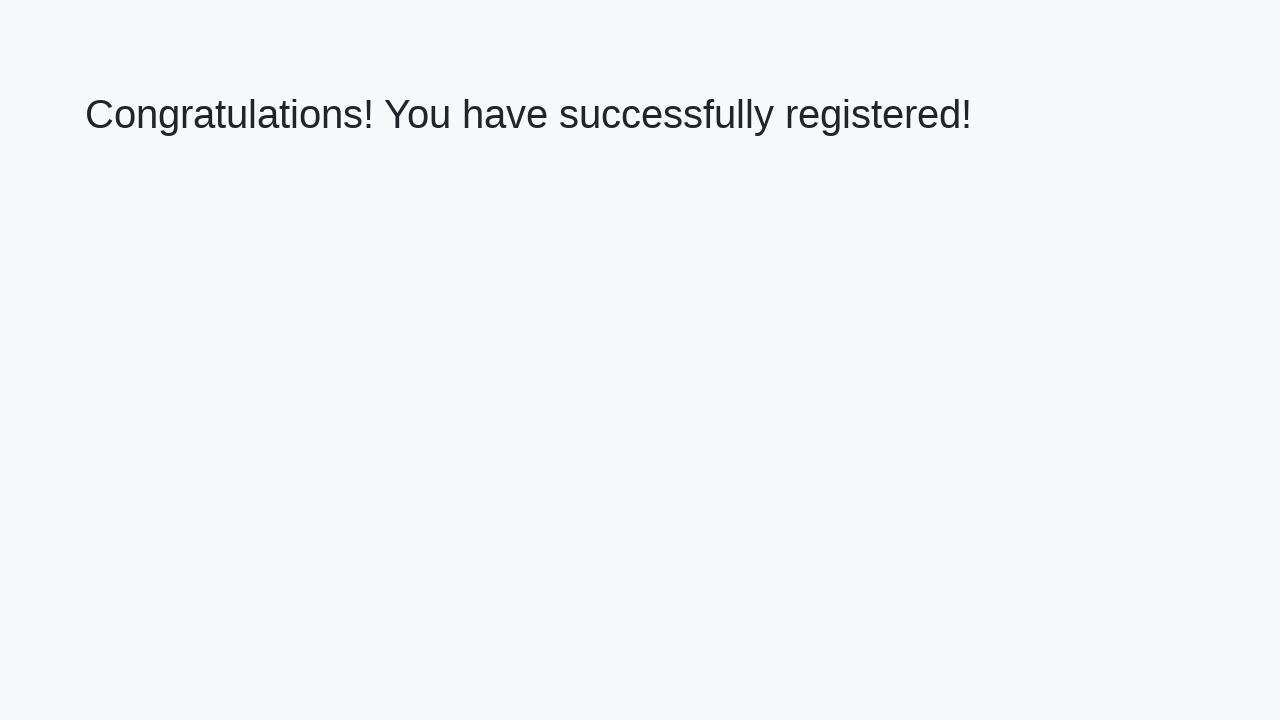

Retrieved success message text
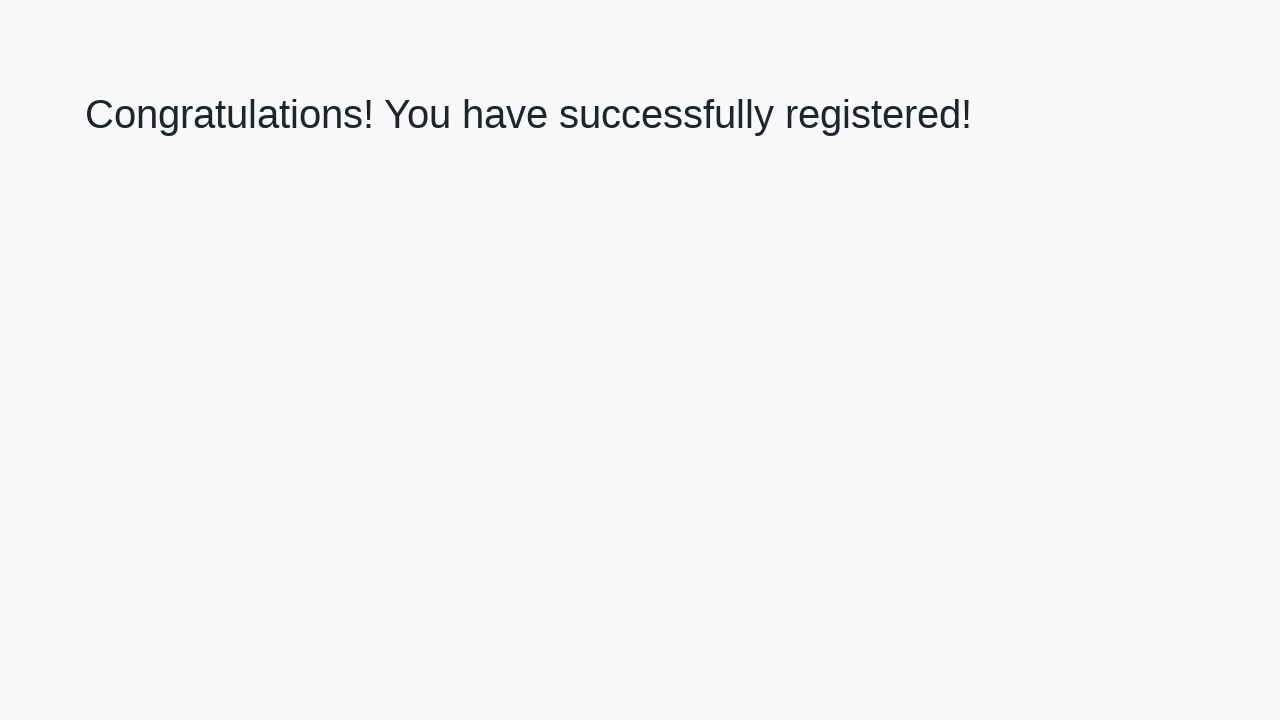

Verified success message: 'Congratulations! You have successfully registered!'
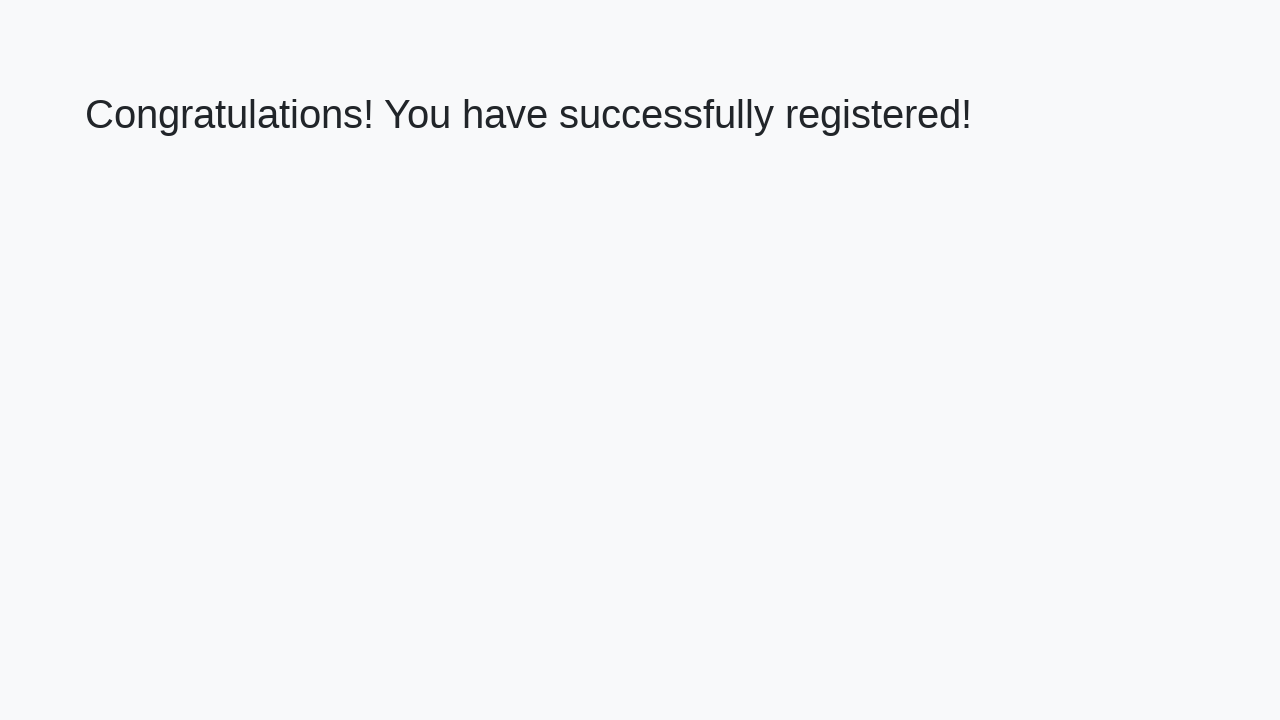

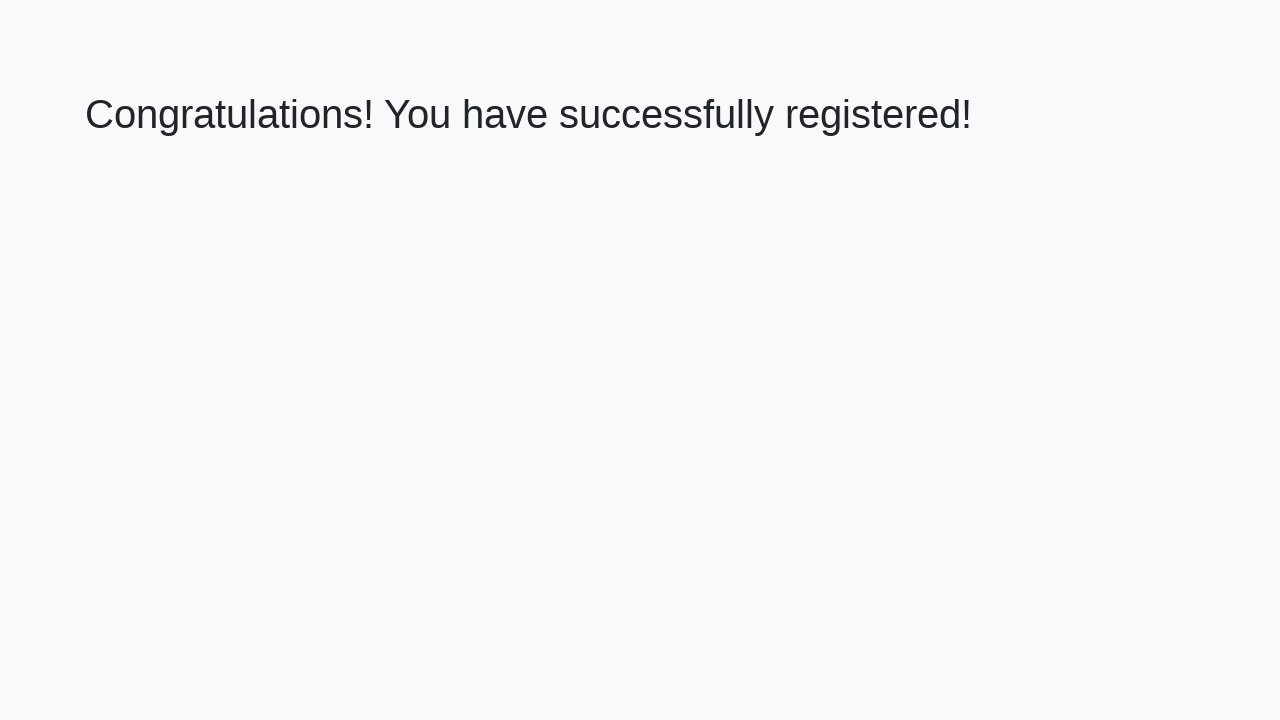